Tests that news items are listed on the Gündem page by checking for the presence of news card elements

Starting URL: https://egundem.com/gundem

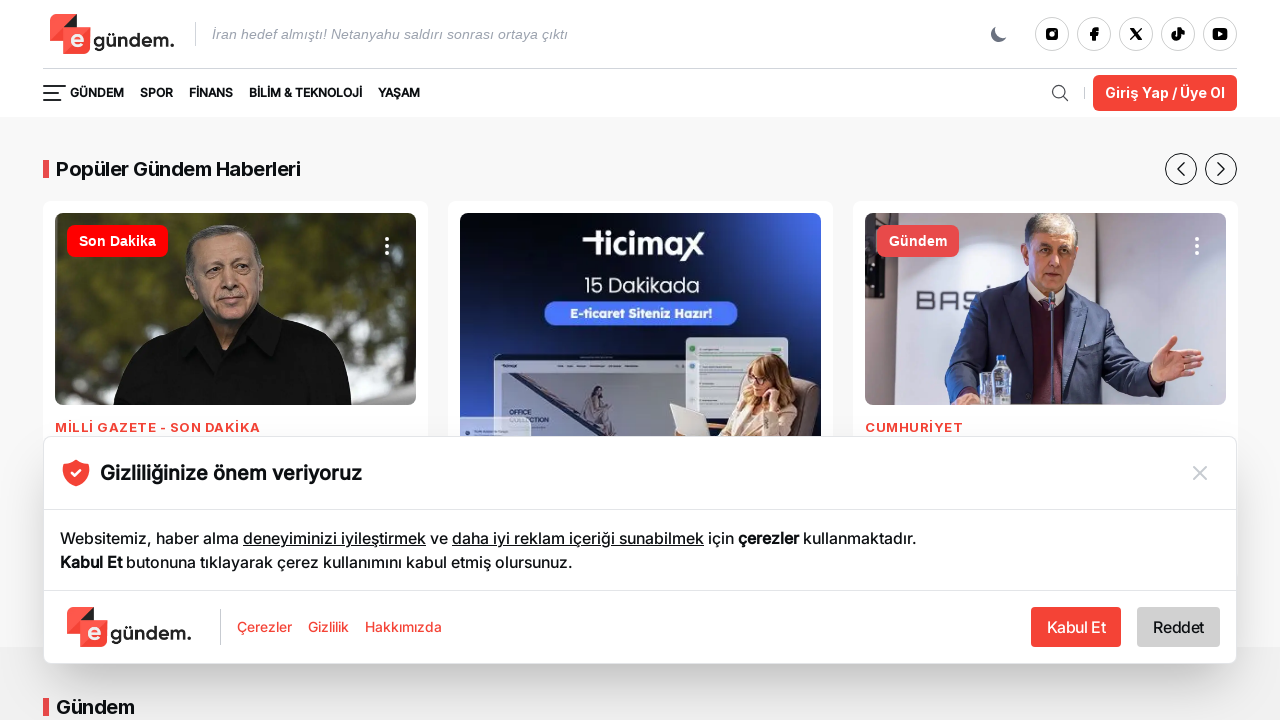

Waited for news items to load on Gündem page
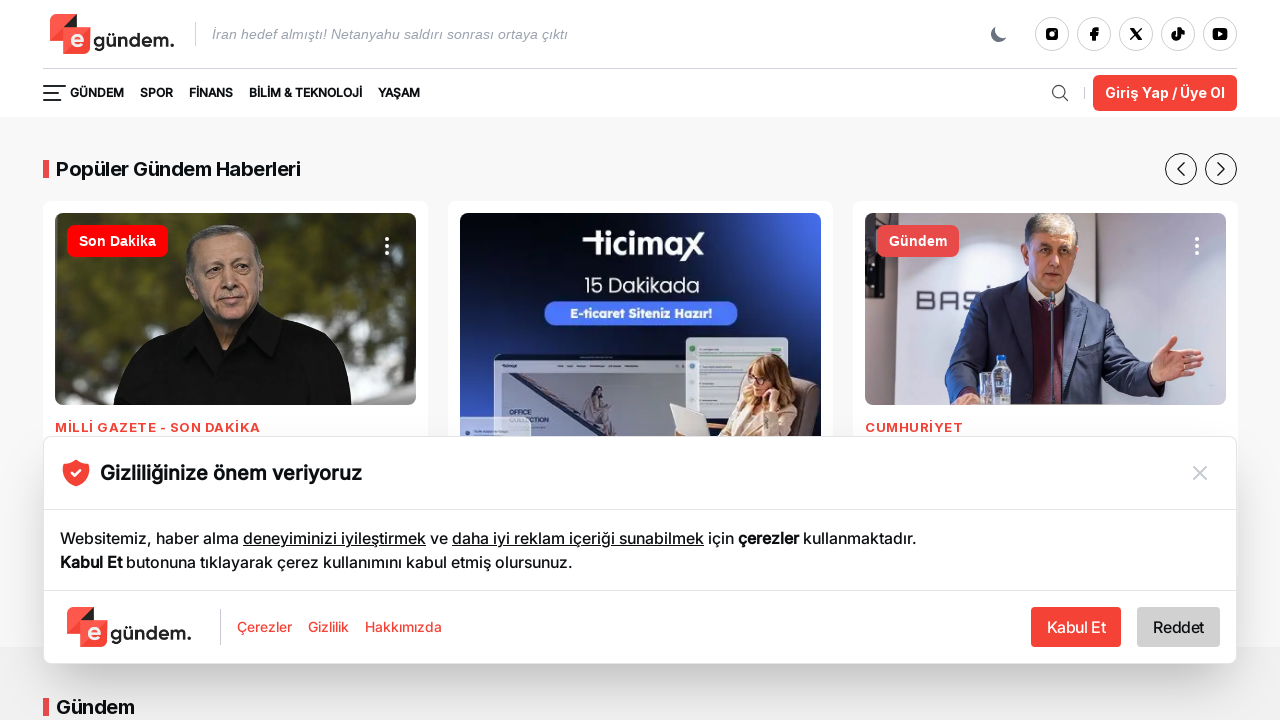

Located news item elements with gundem href attribute
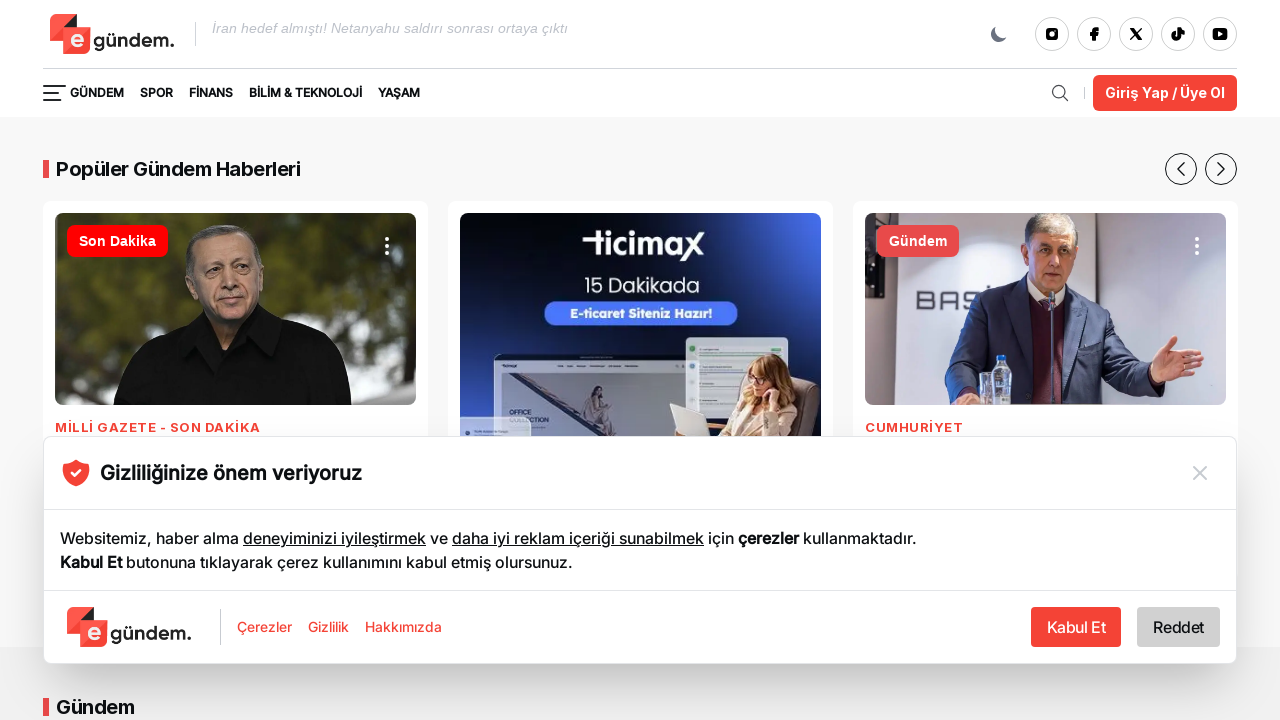

Verified that news items are present on the Gündem page
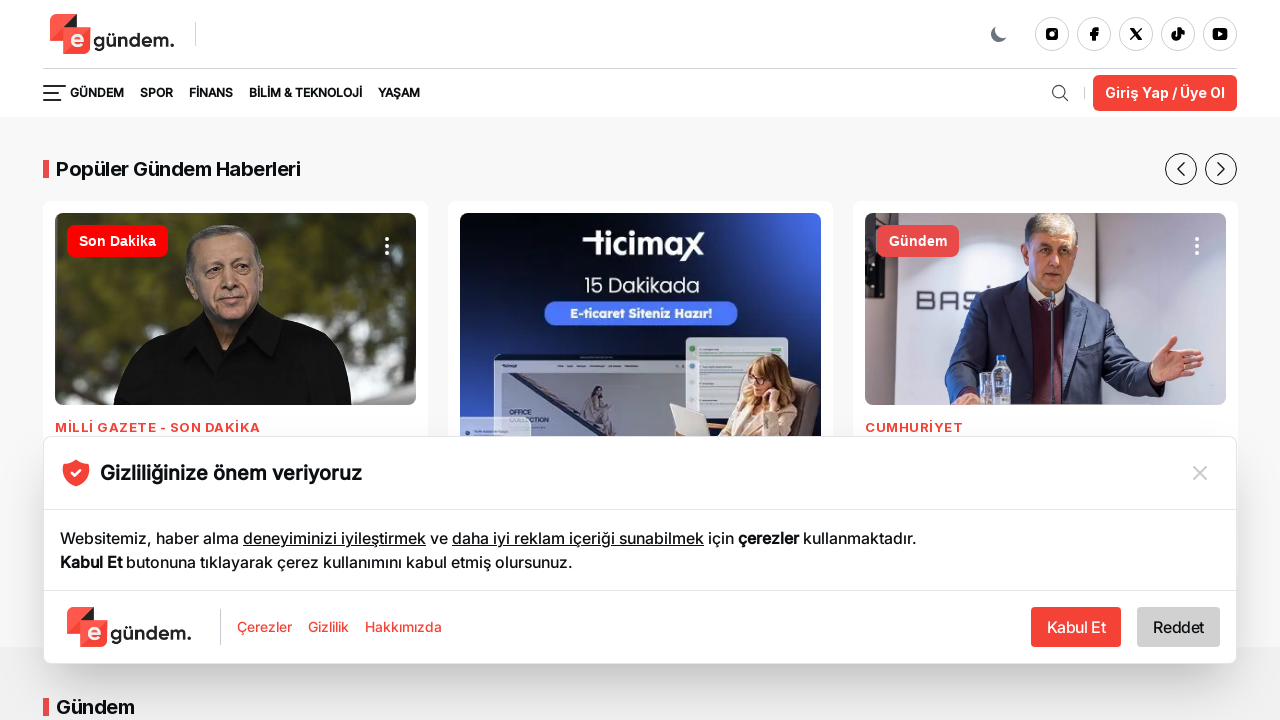

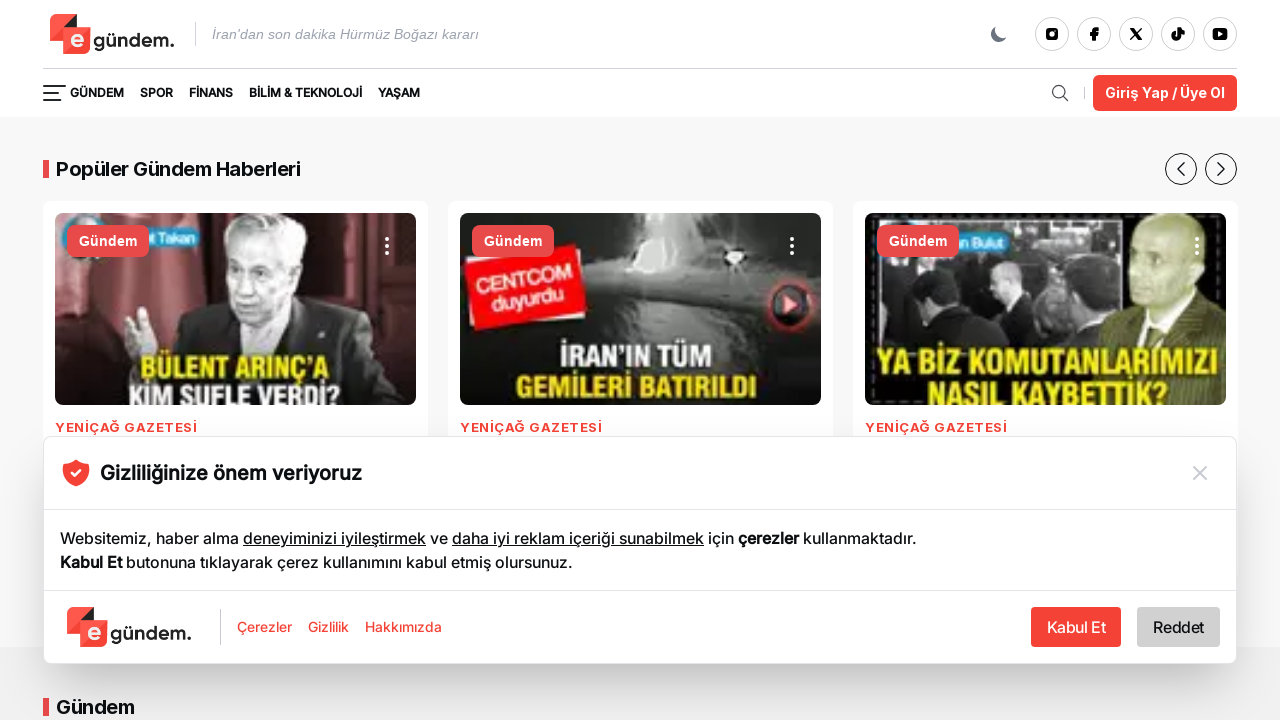